Tests checkbox functionality by navigating to a checkbox demo page and clicking on a checkbox element to toggle its state.

Starting URL: http://syntaxprojects.com/basic-checkbox-demo.php

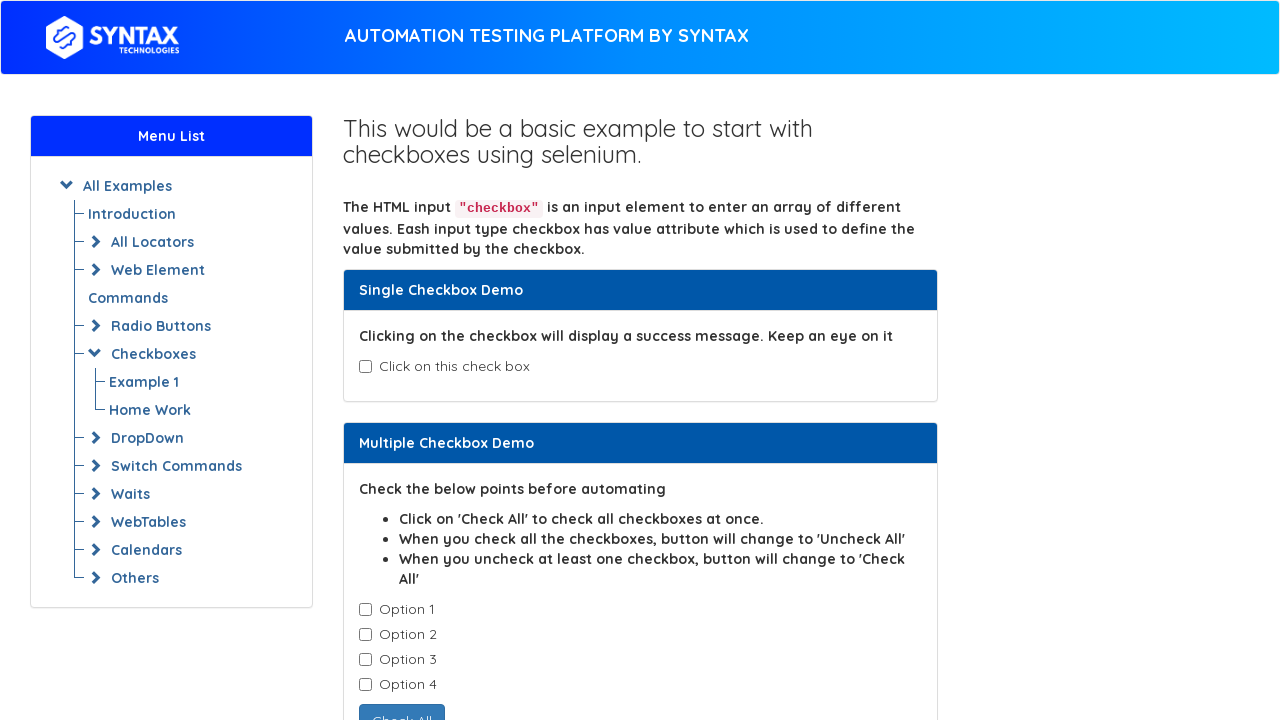

Waited for checkbox element #isAgeSelected to load
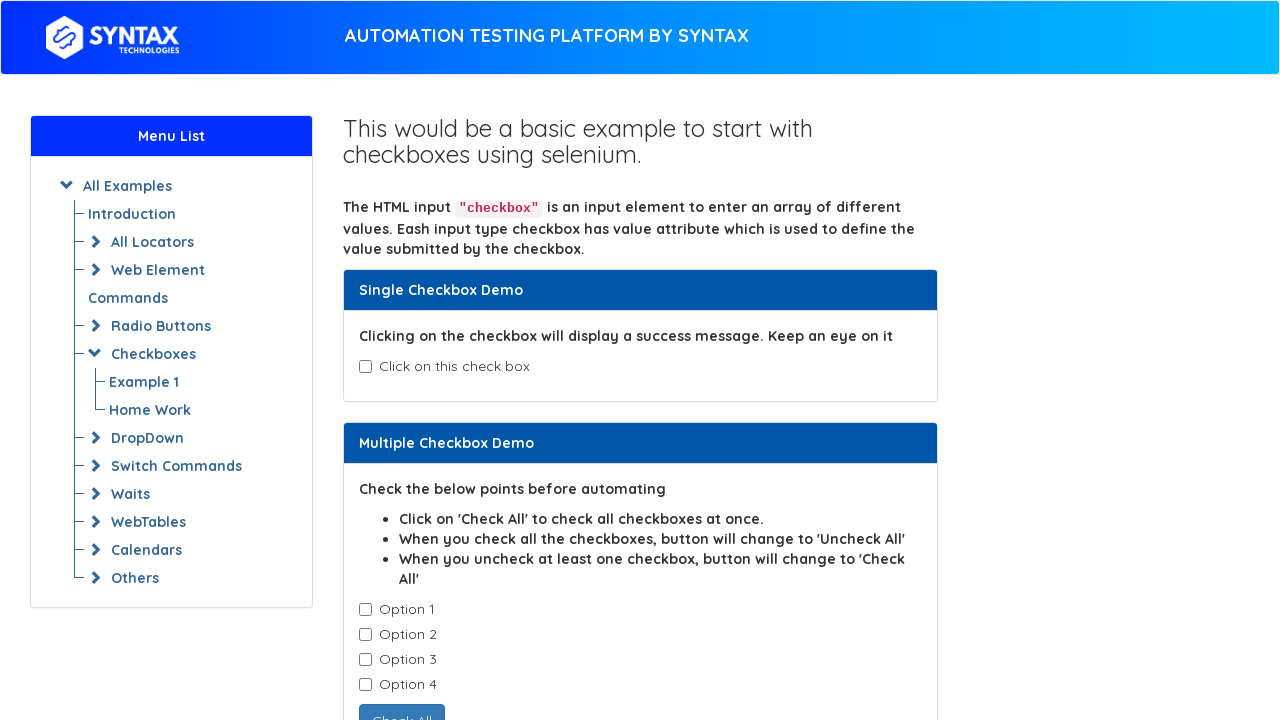

Clicked checkbox #isAgeSelected to toggle its state at (365, 367) on #isAgeSelected
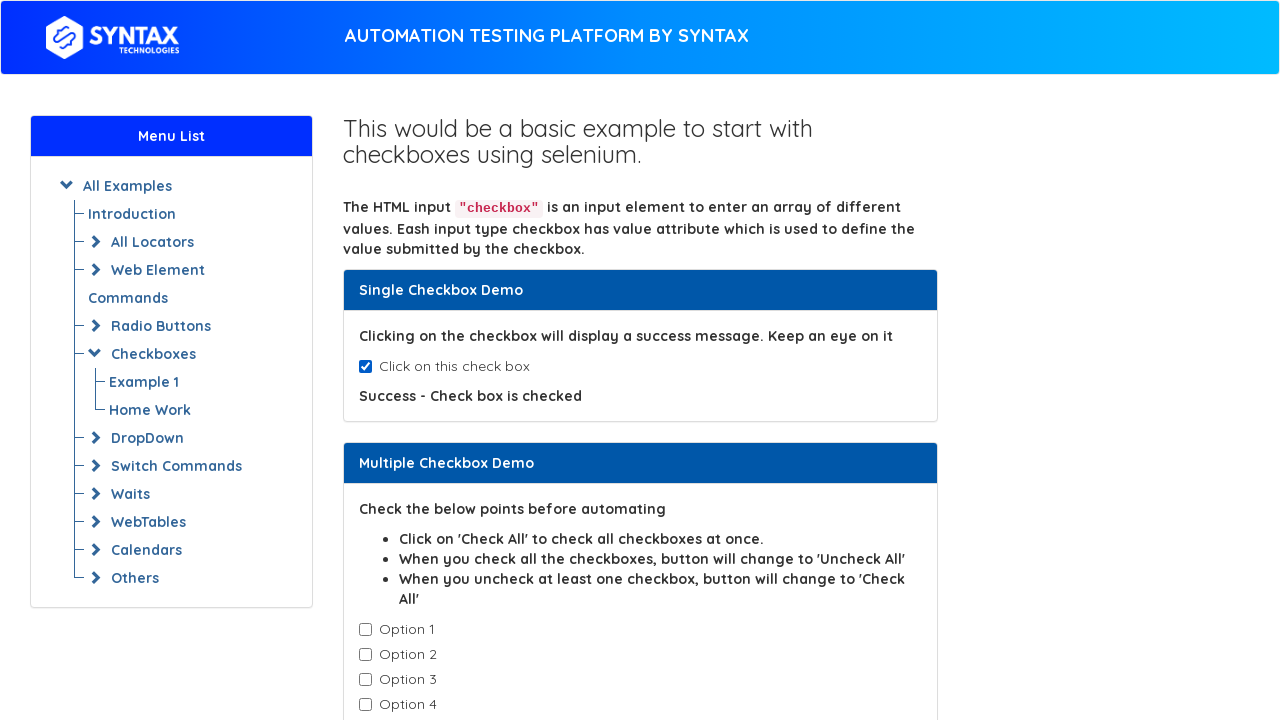

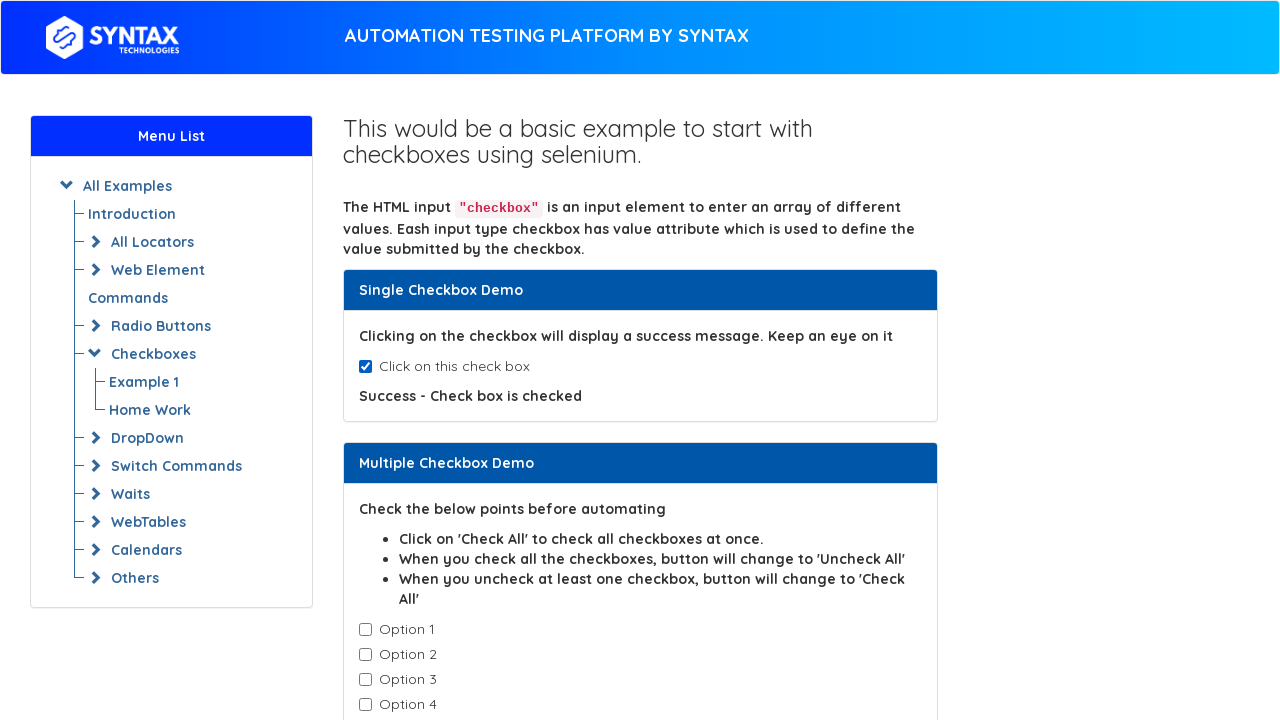